Tests dropdown selection functionality by selecting a year value from a dropdown menu on a test center page

Starting URL: https://testcenter.techproeducation.com/index.php?page=dropdown

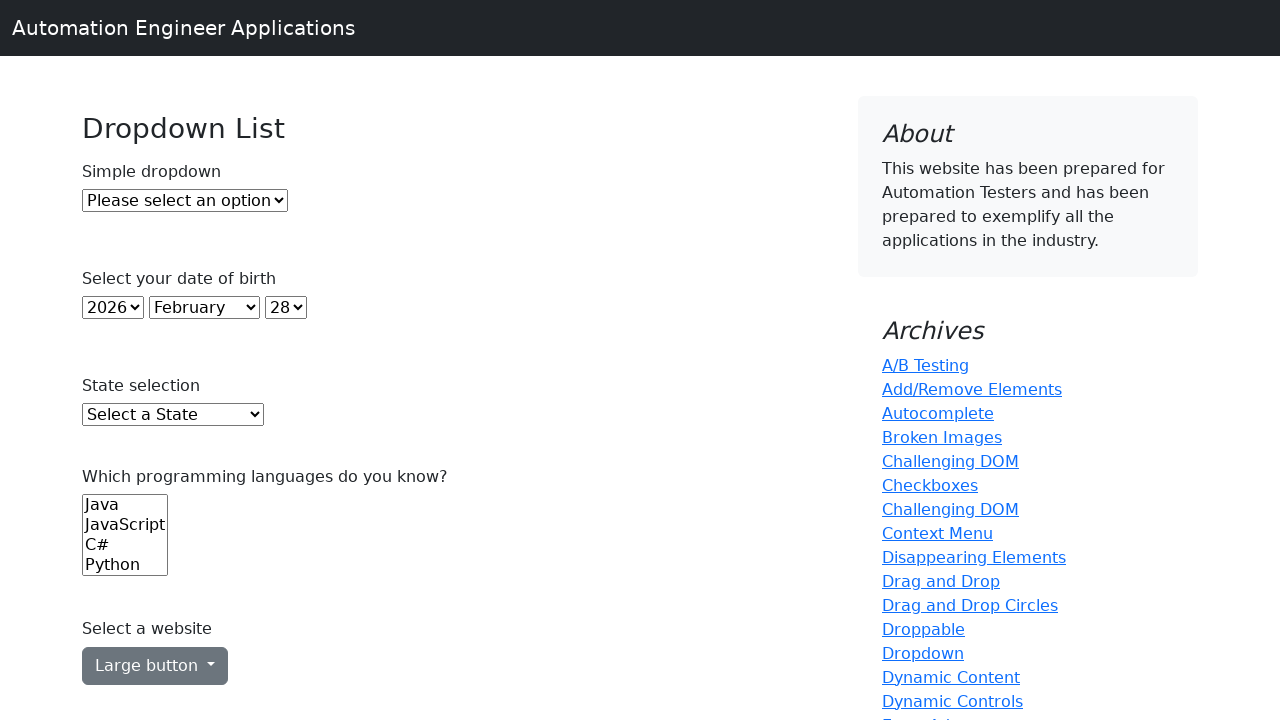

Navigated to dropdown test center page
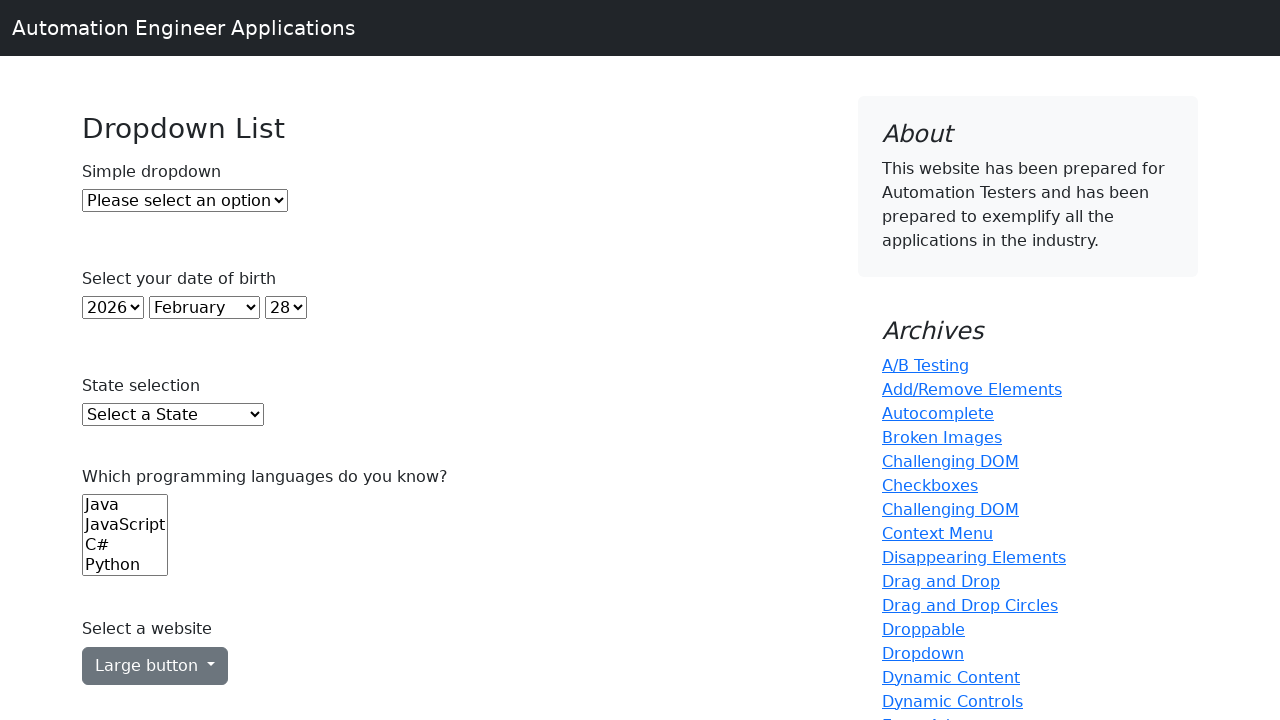

Selected year '2000' from the year dropdown menu on select#year
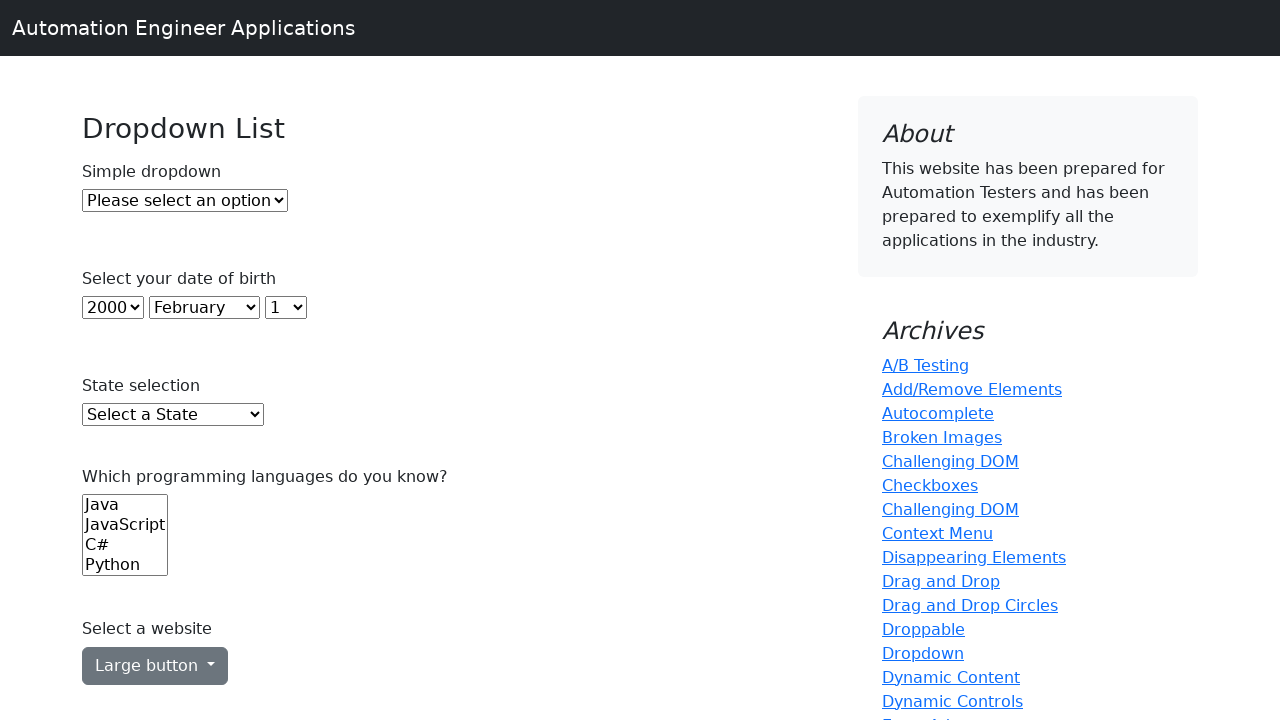

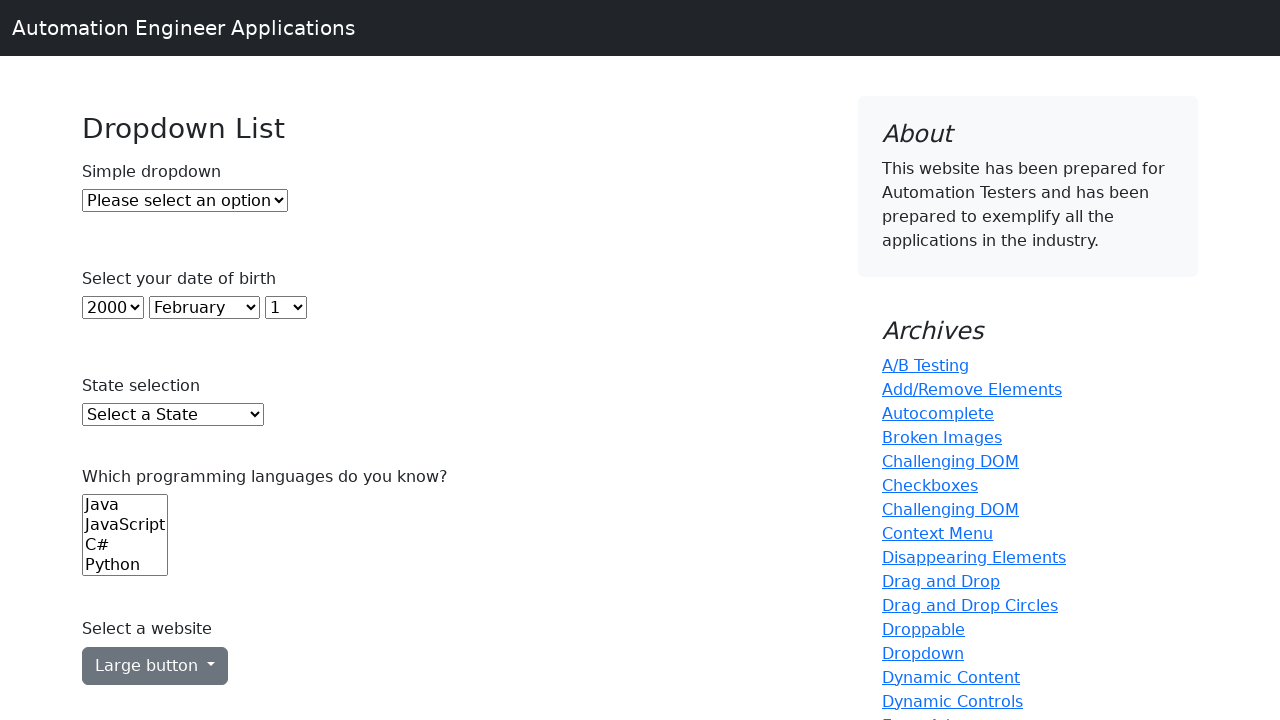